Tests browser window handling by clicking a link that opens a new window, switching to the new window, and verifying the heading text is present

Starting URL: http://the-internet.herokuapp.com/windows

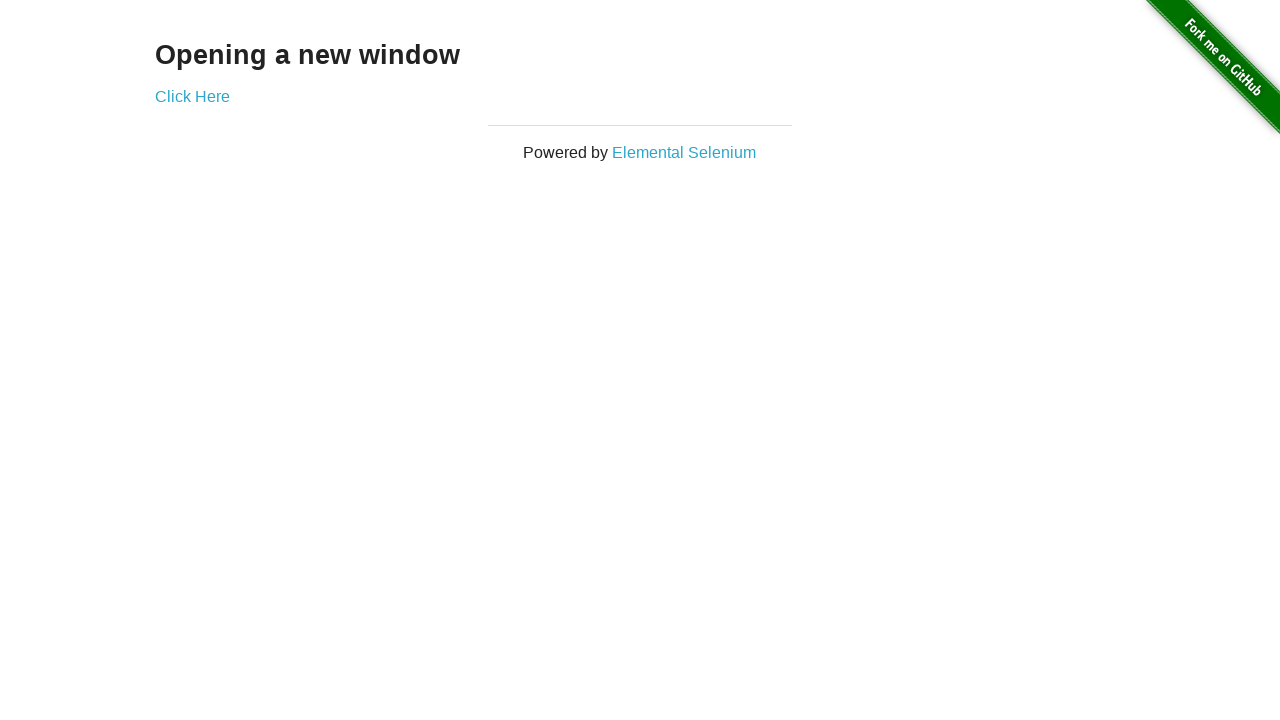

Clicked 'Click Here' link to open new window at (192, 96) on text=Click Here
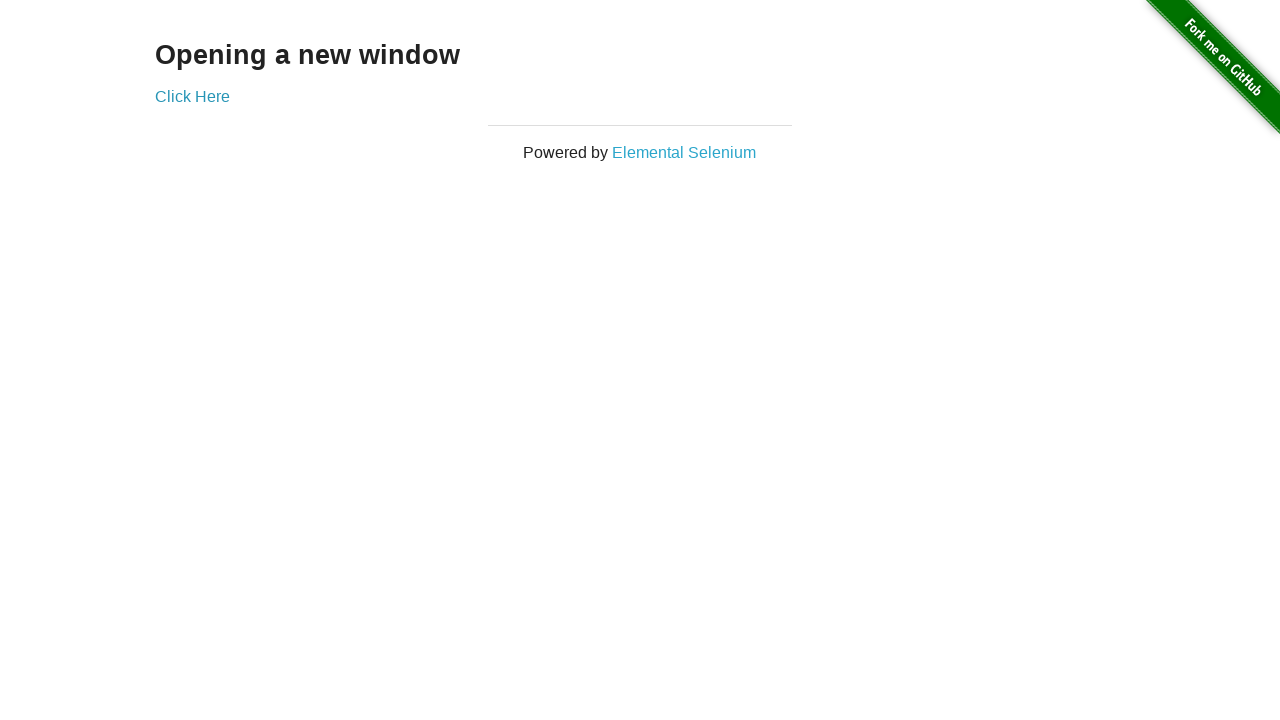

New window opened and assigned to new_page
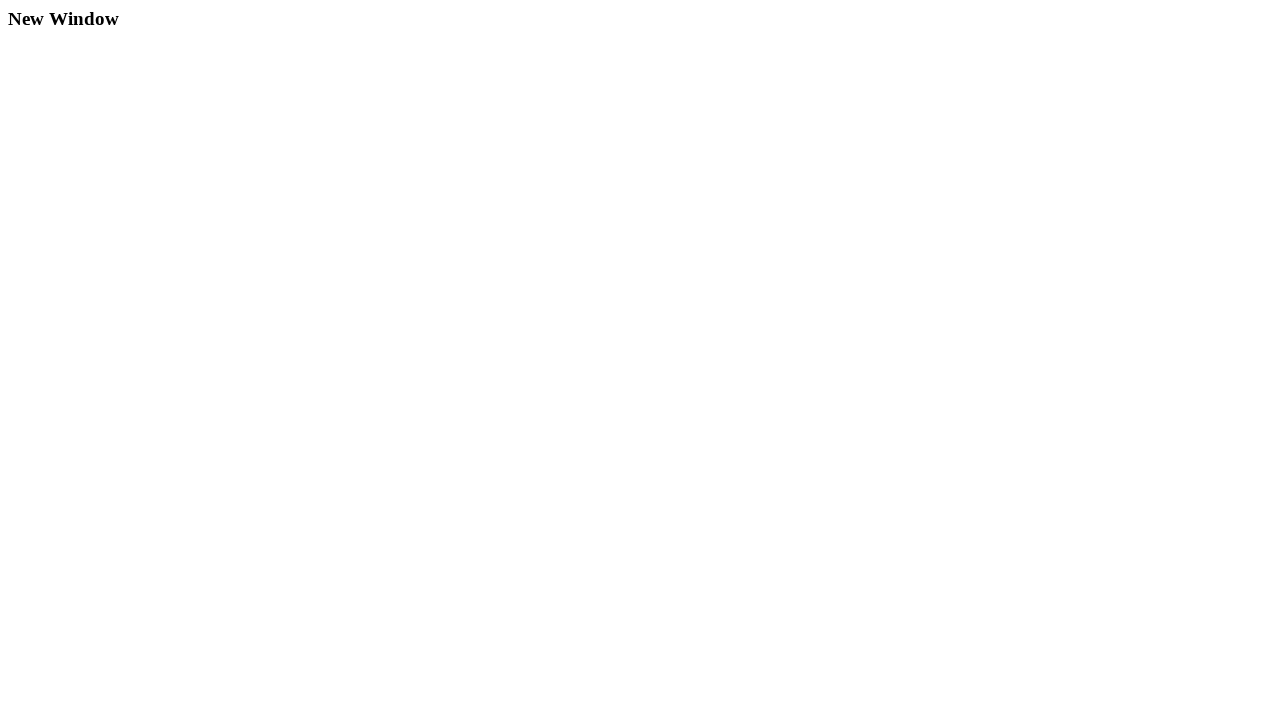

Waited for h3 heading element to load in new window
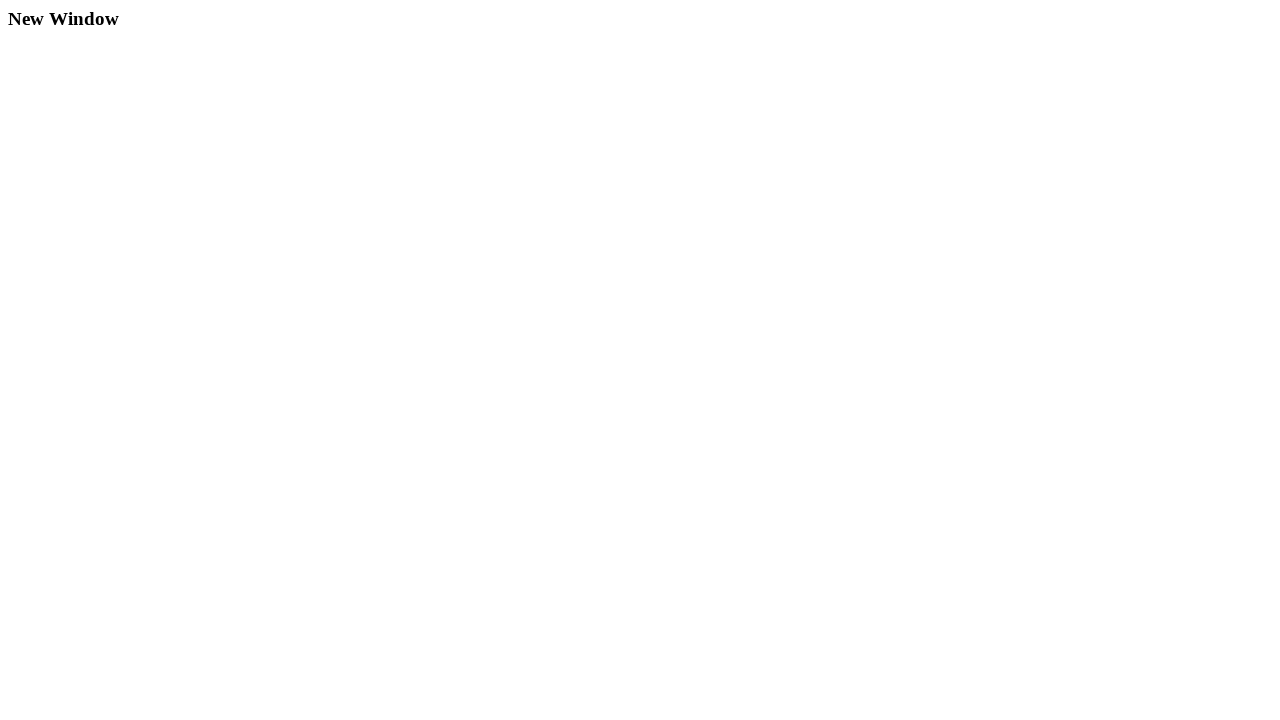

Located h3 heading element
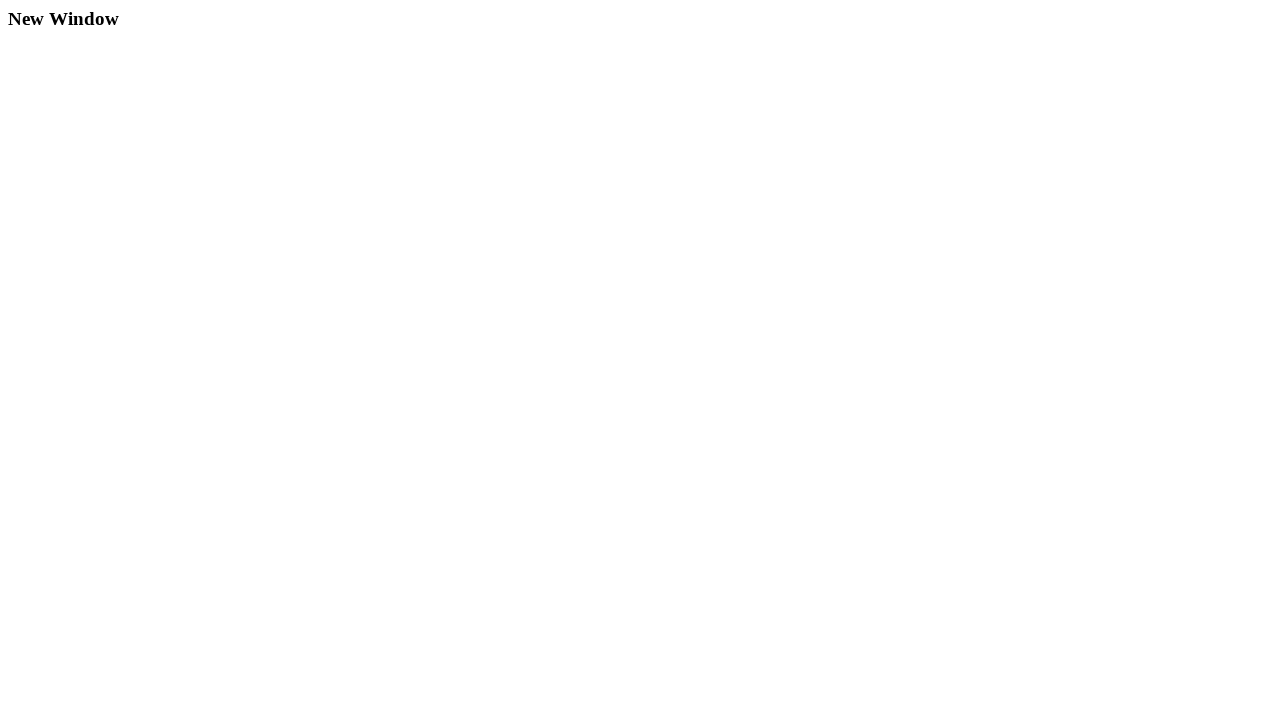

Verified h3 heading is visible in new window
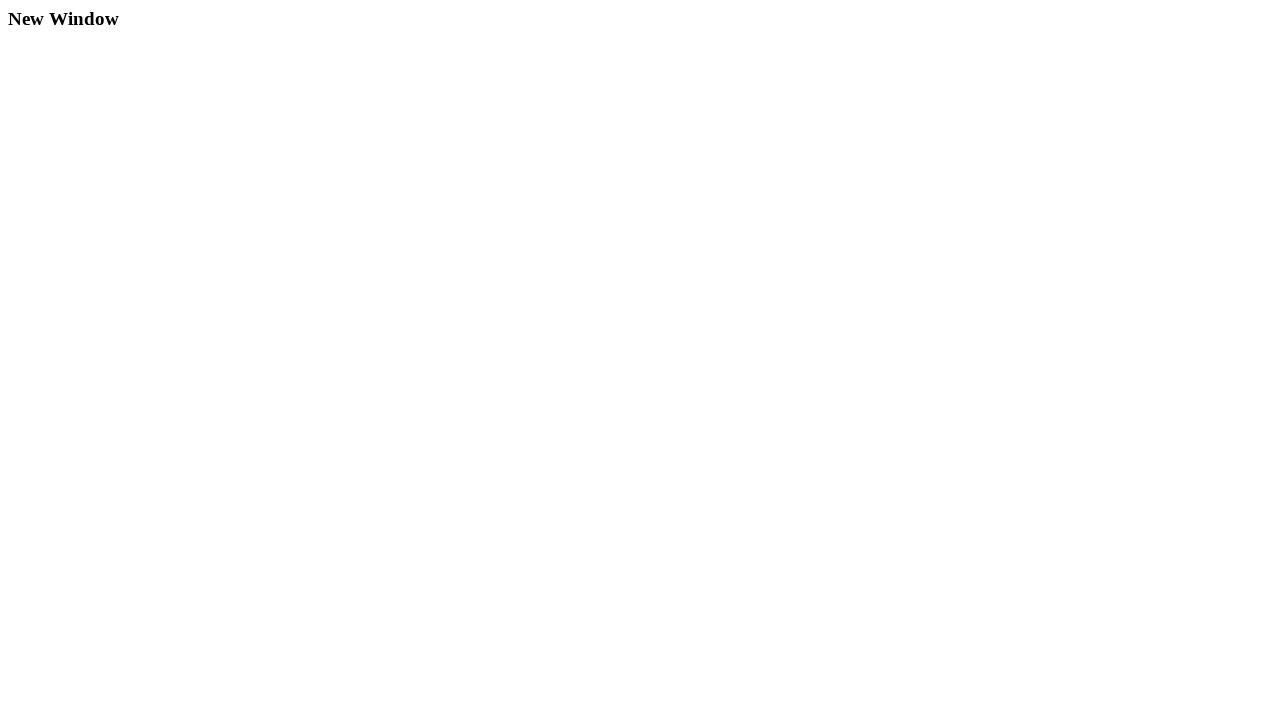

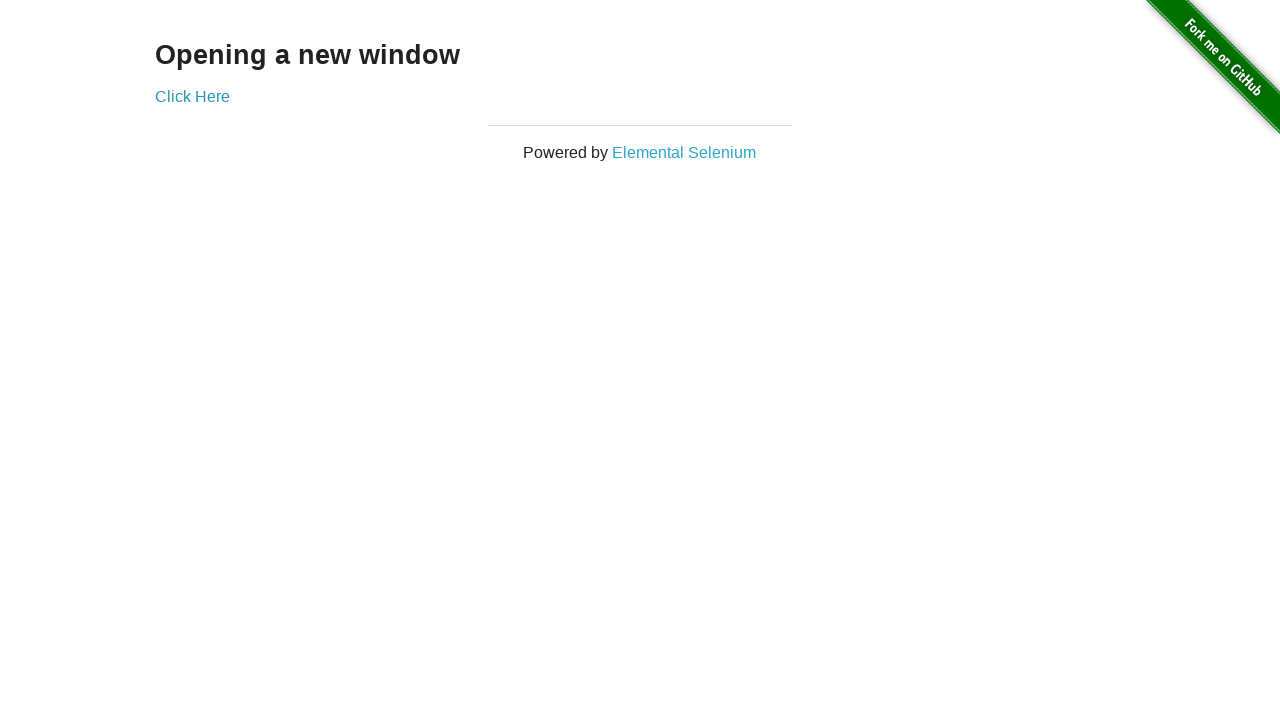